Tests clicking a button that triggers a confirm dialog and accepting it

Starting URL: https://demoqa.com/alerts/

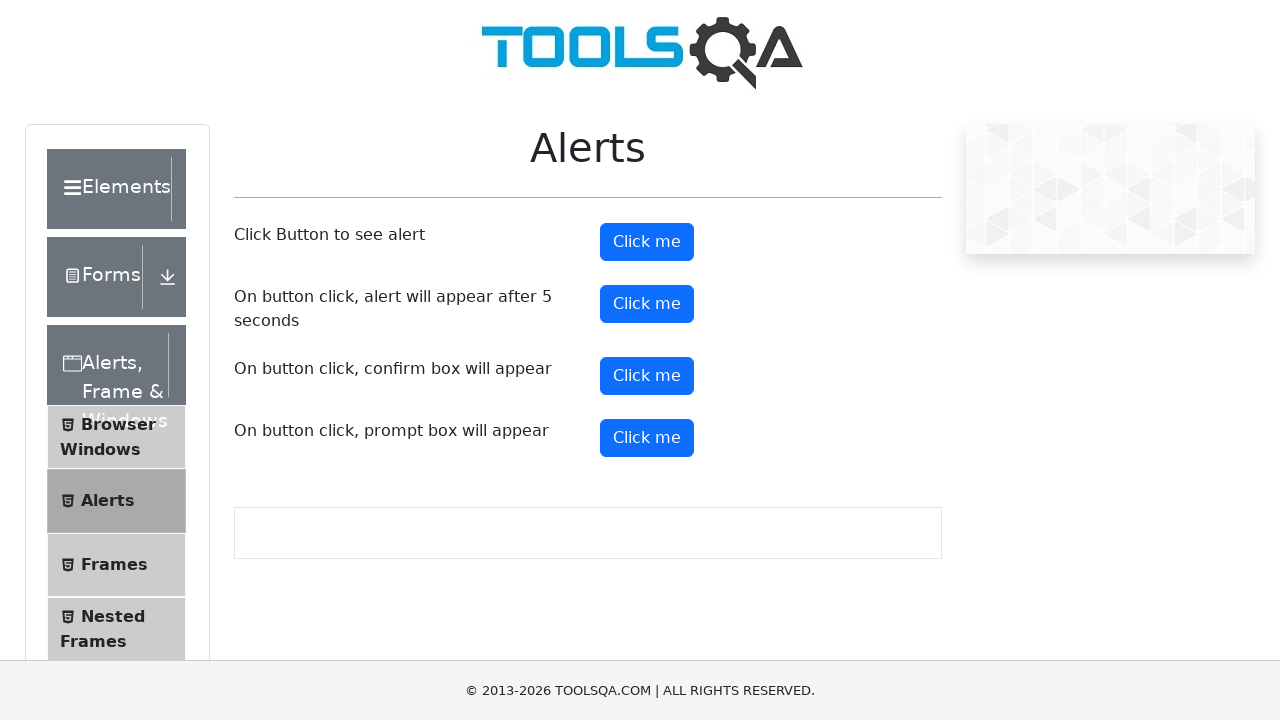

Set up dialog handler to accept confirm dialogs
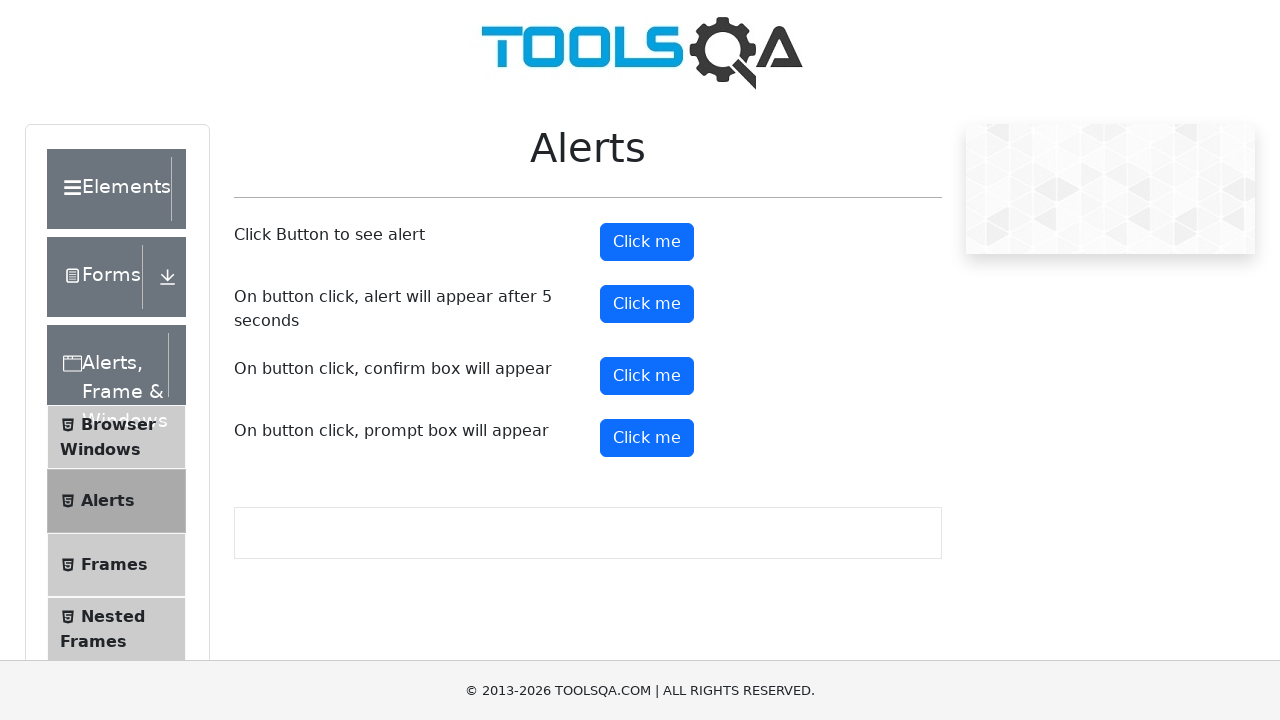

Clicked the confirm button to trigger confirm dialog at (647, 376) on #confirmButton
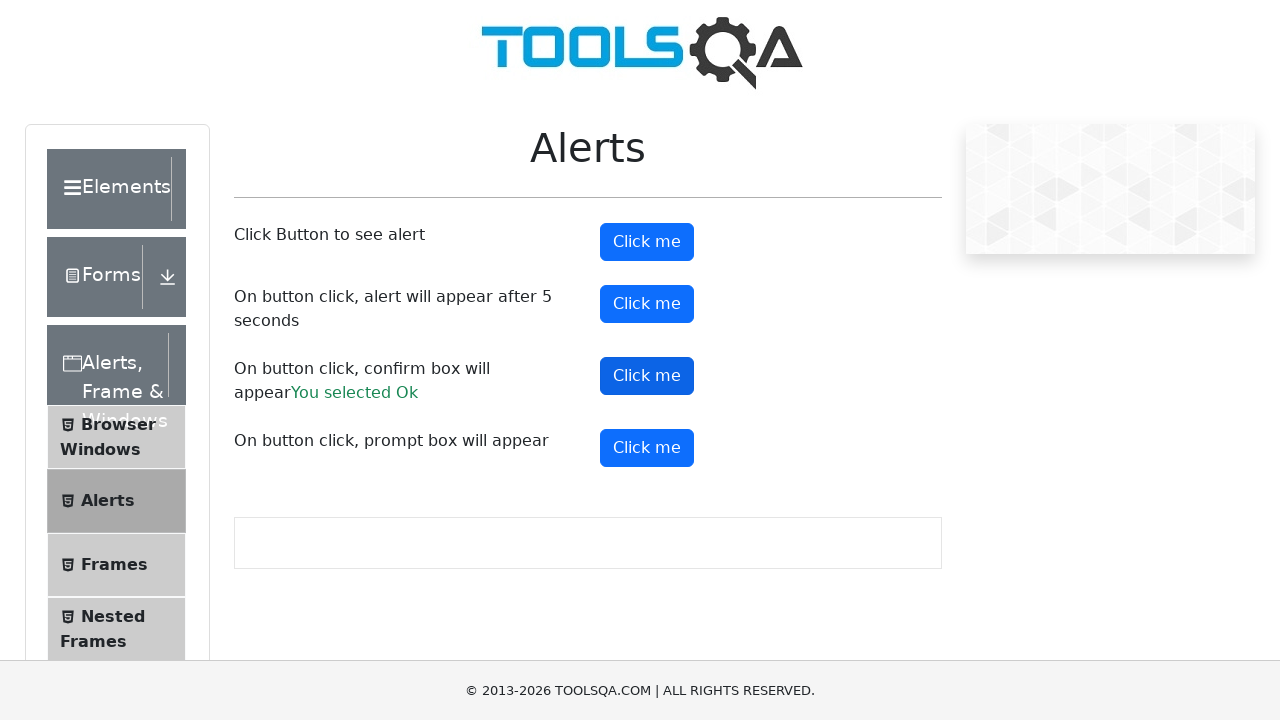

Confirmation result displayed after accepting dialog
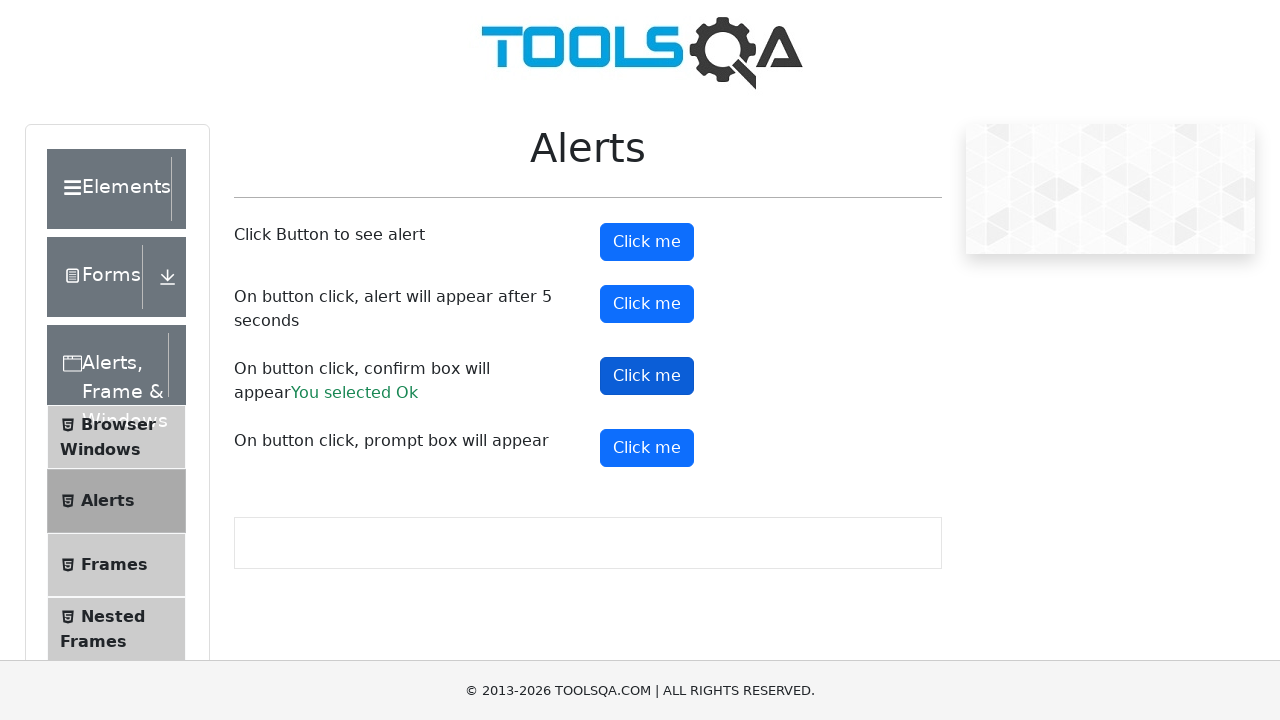

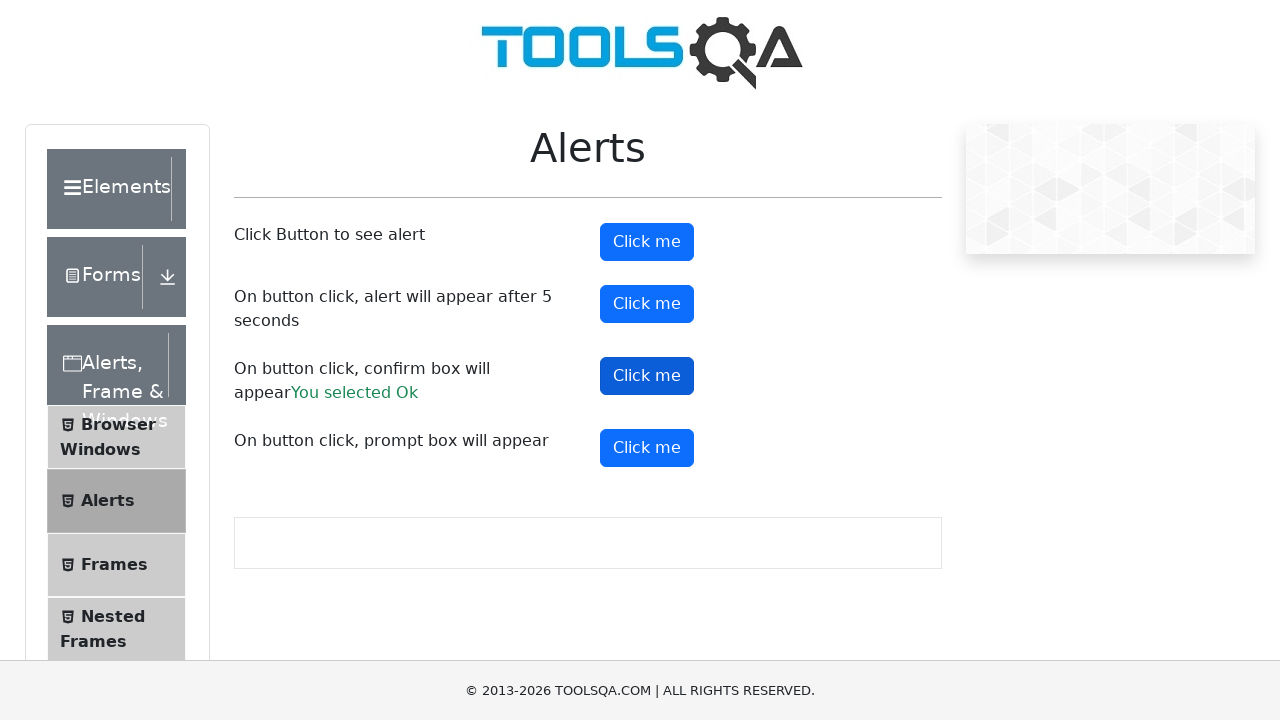